Tests the cat listing page shows exactly 3 cats after resetting cookies

Starting URL: https://cs1632.appspot.com/

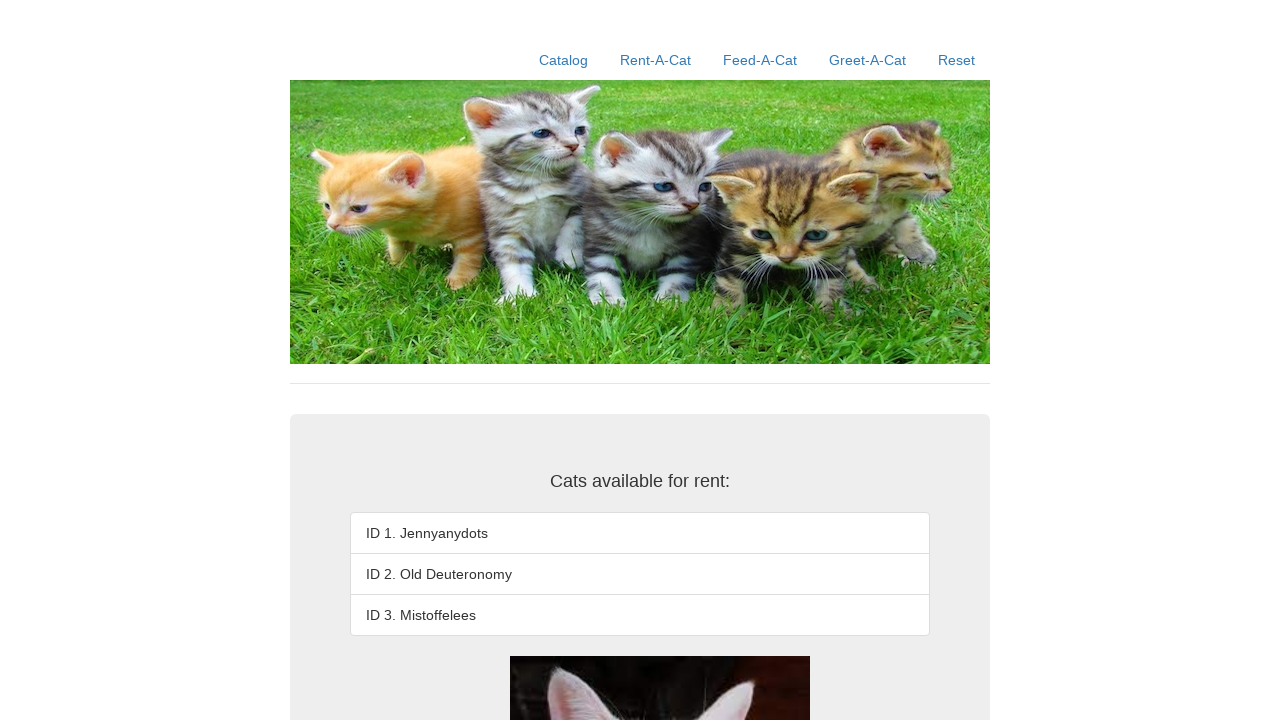

Reset all cat cookies to false to show all available cats
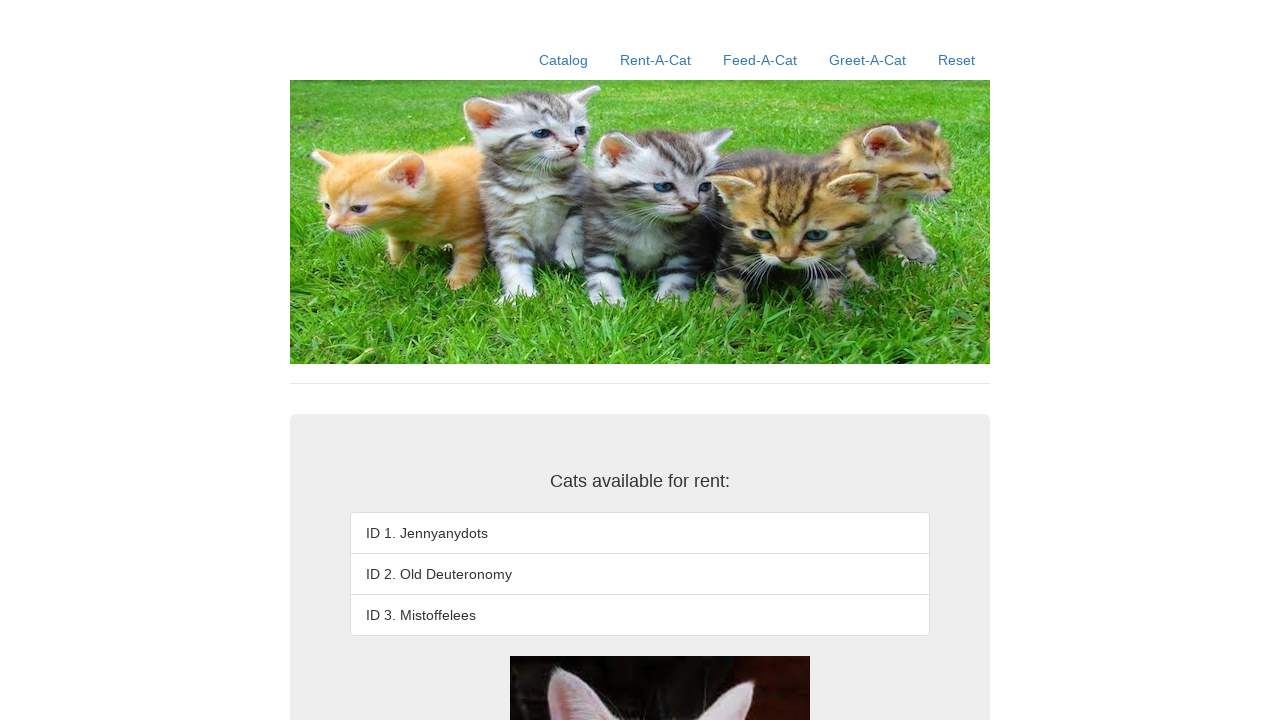

Clicked home link to navigate to cat listing page at (564, 60) on xpath=//a[contains(@href, '/')]
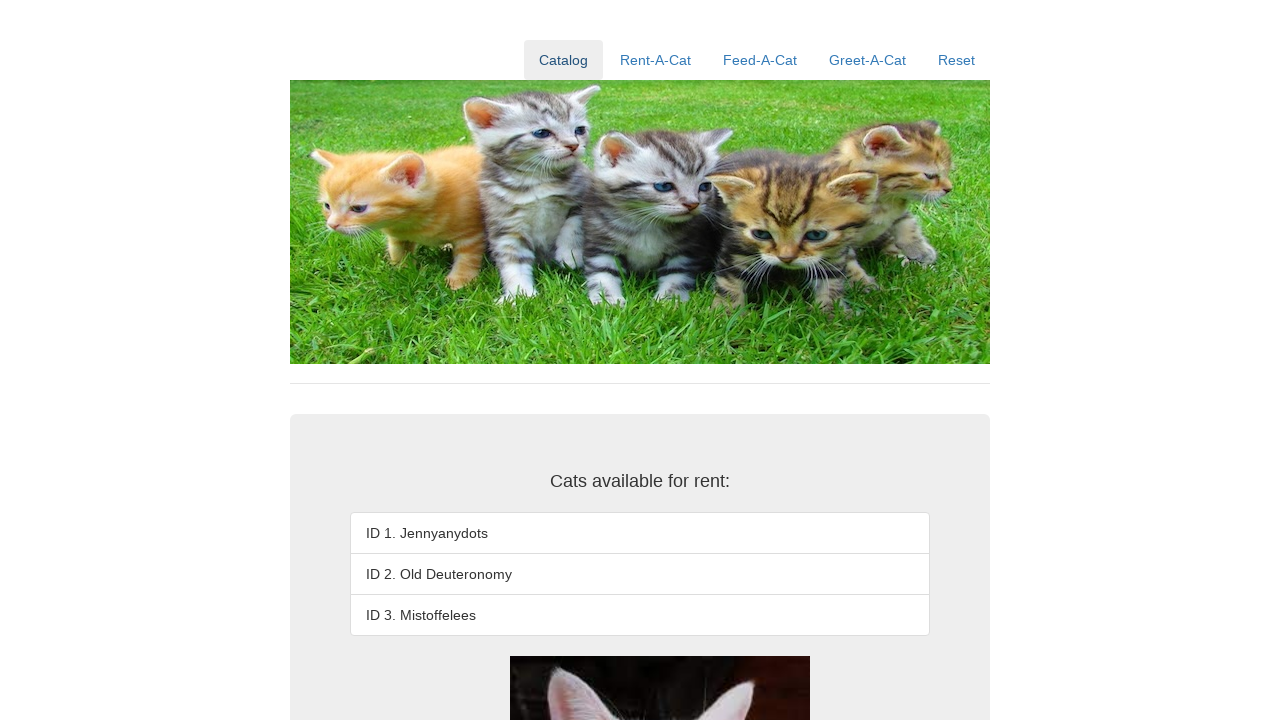

Cat listing page loaded with 3 cats visible
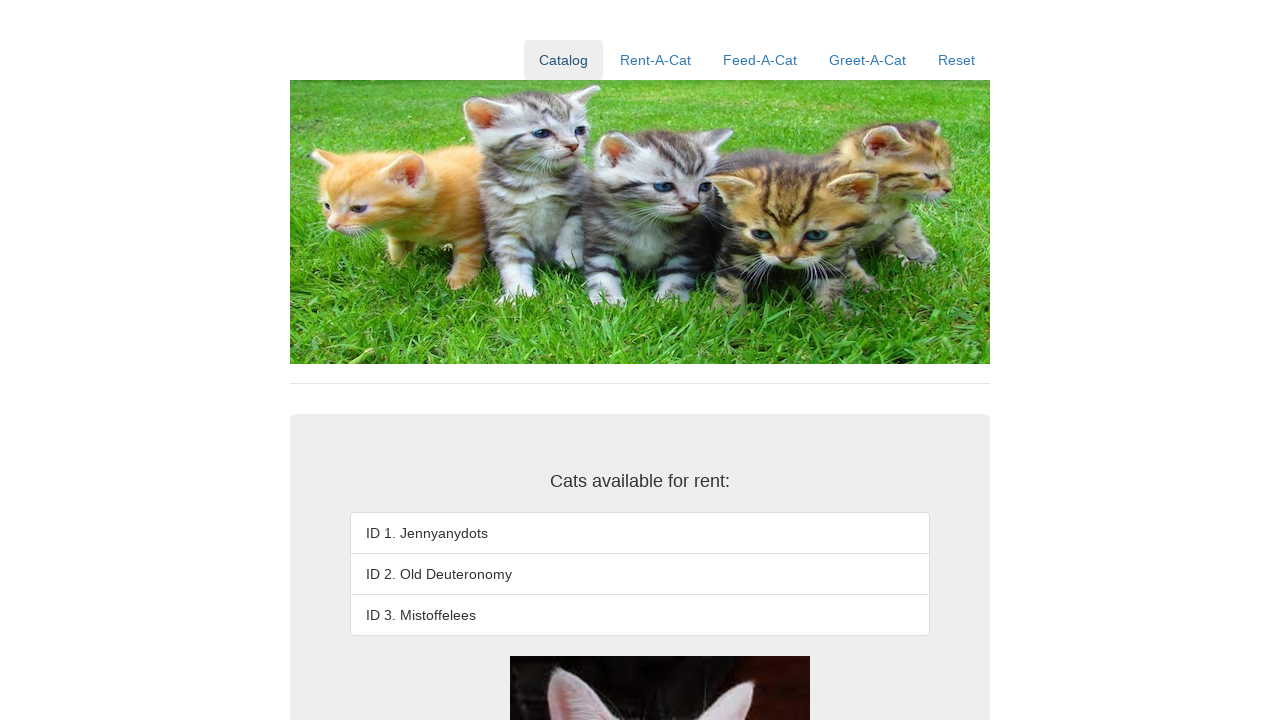

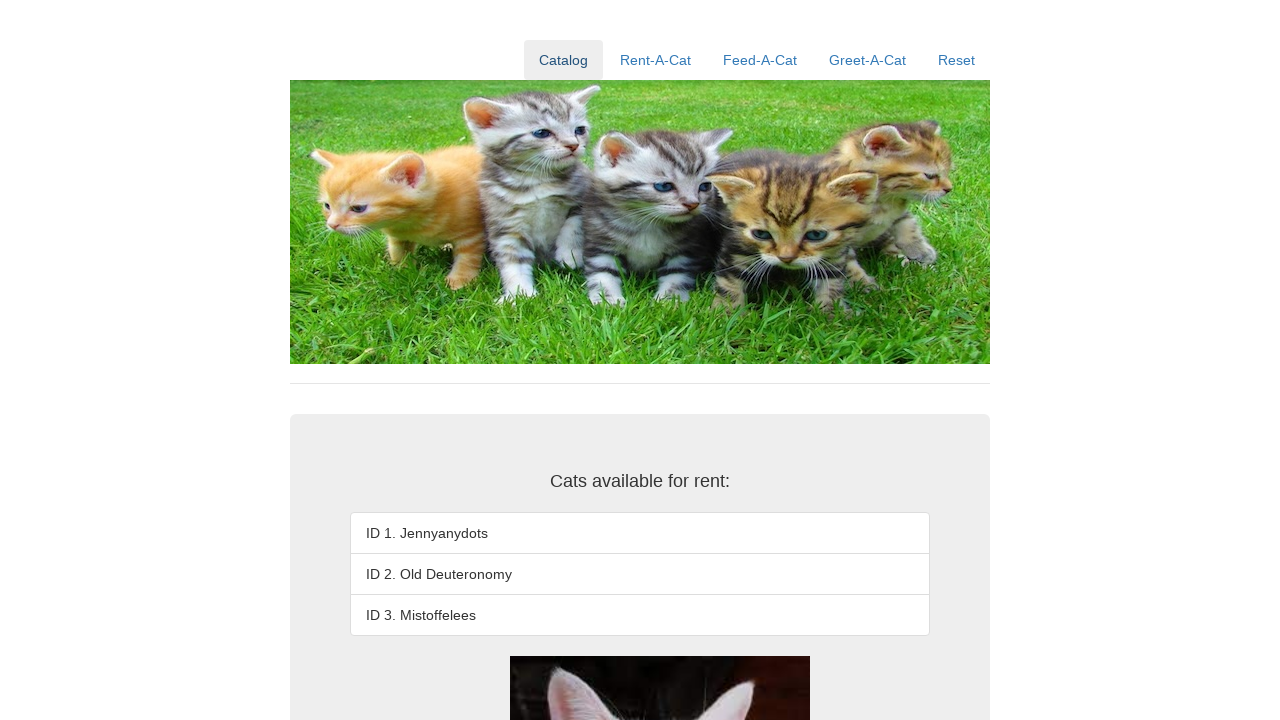